Tests scrolling to footer and verifying phone number is displayed

Starting URL: http://intershop5.skillbox.ru/#

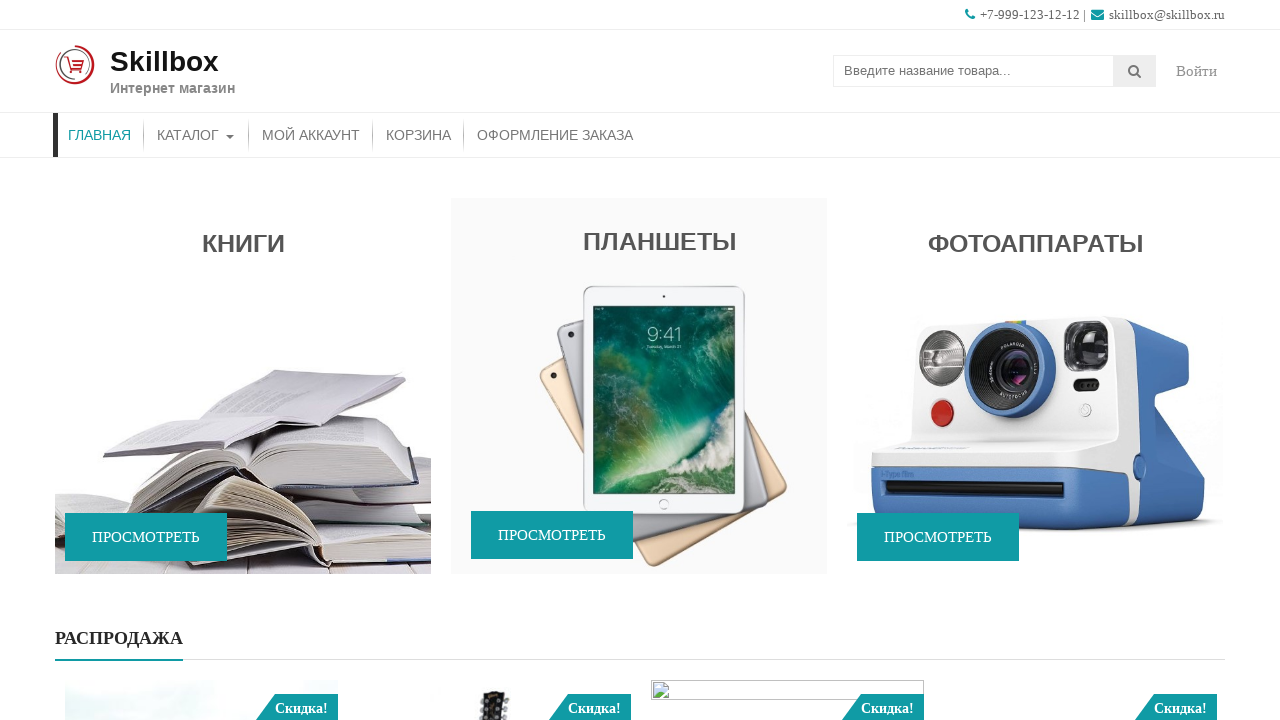

Scrolled to footer phone number element
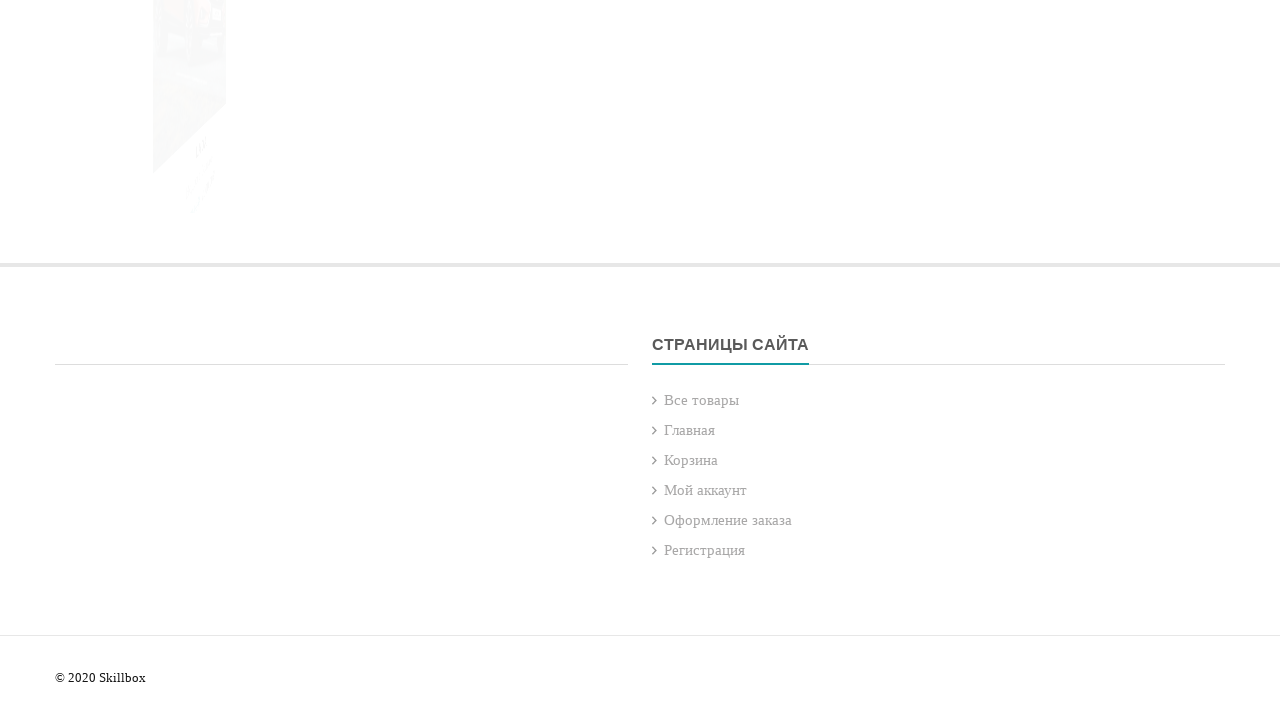

Verified phone number is visible in footer
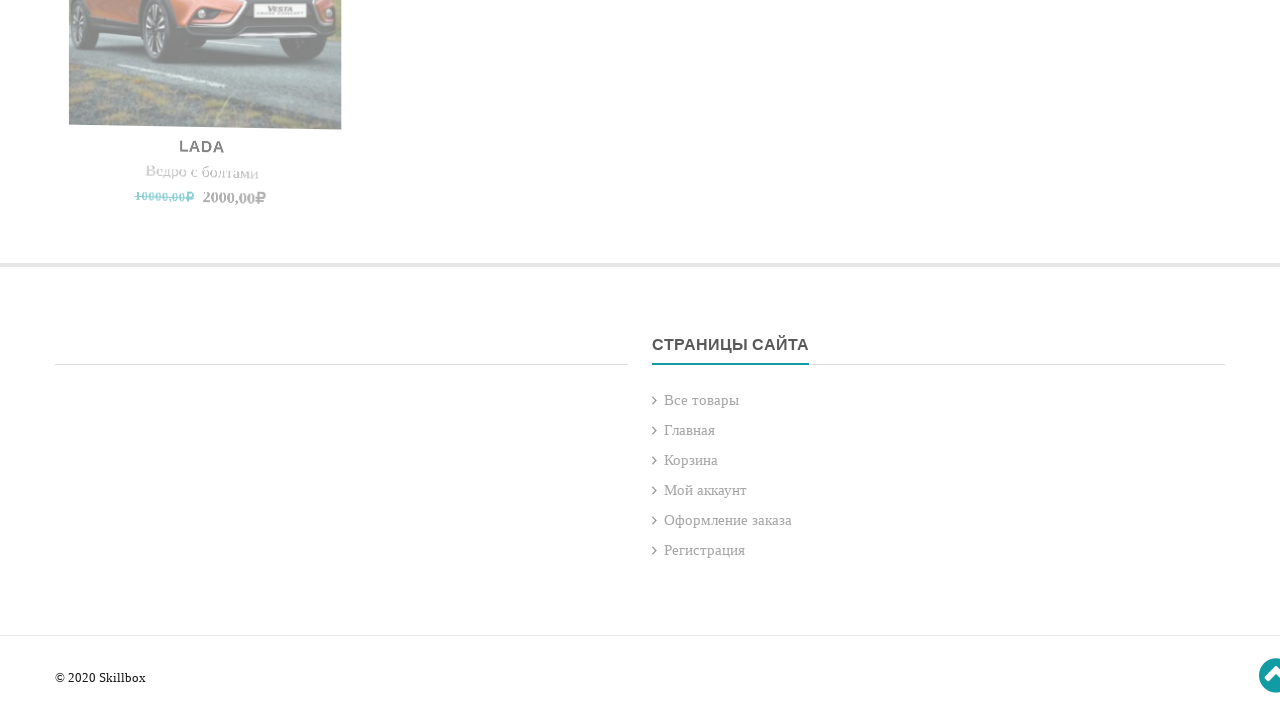

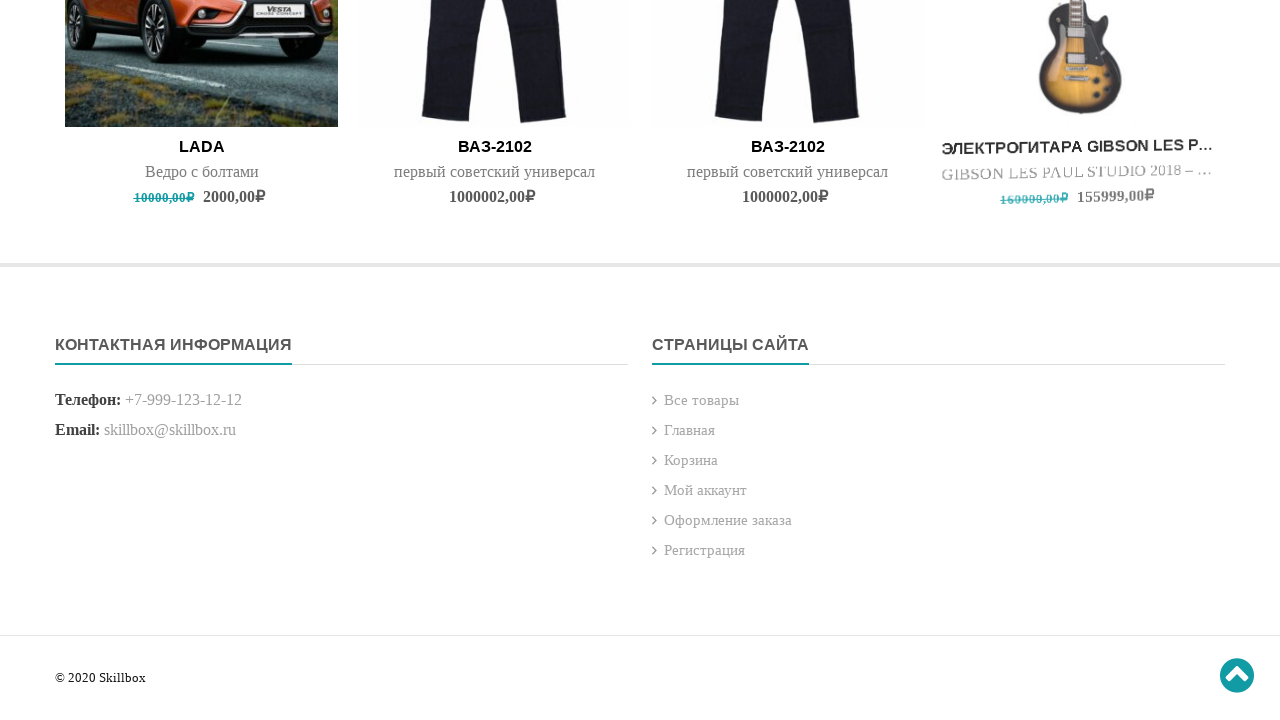